Tests slider functionality by dragging the slider handle horizontally to change its position on a demo automation testing site.

Starting URL: http://demo.automationtesting.in/Slider.html

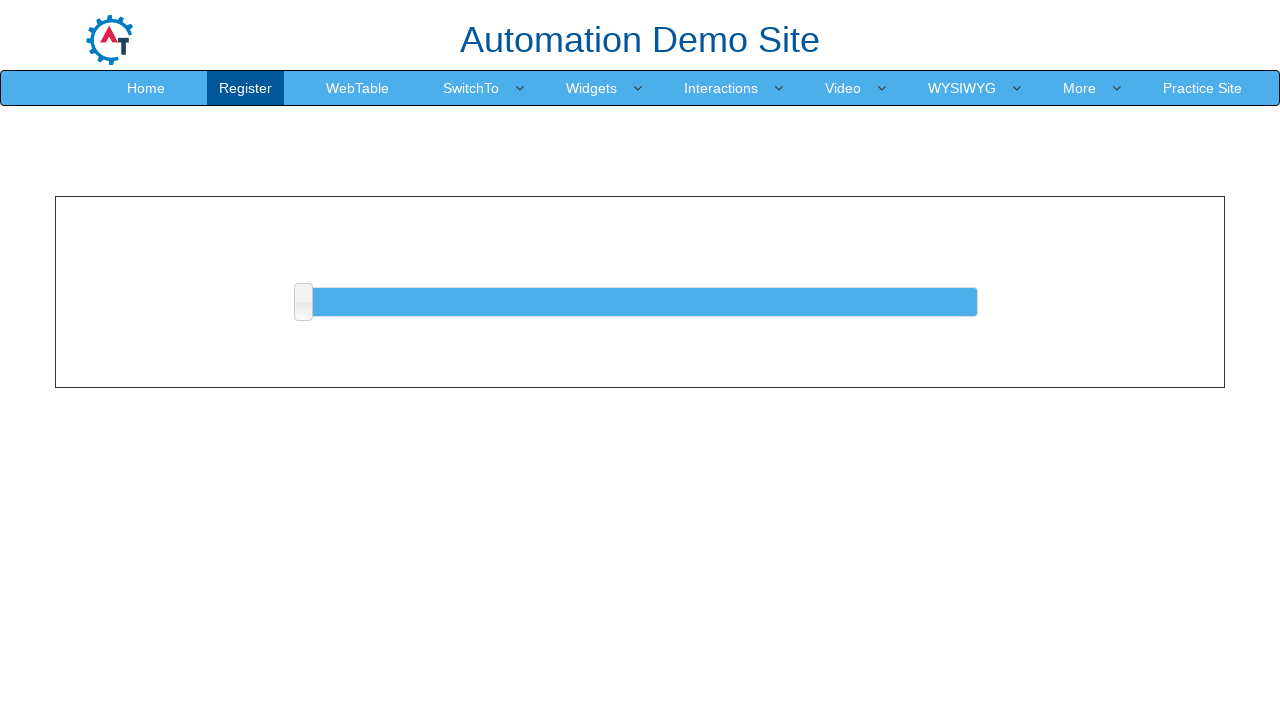

Located slider handle element
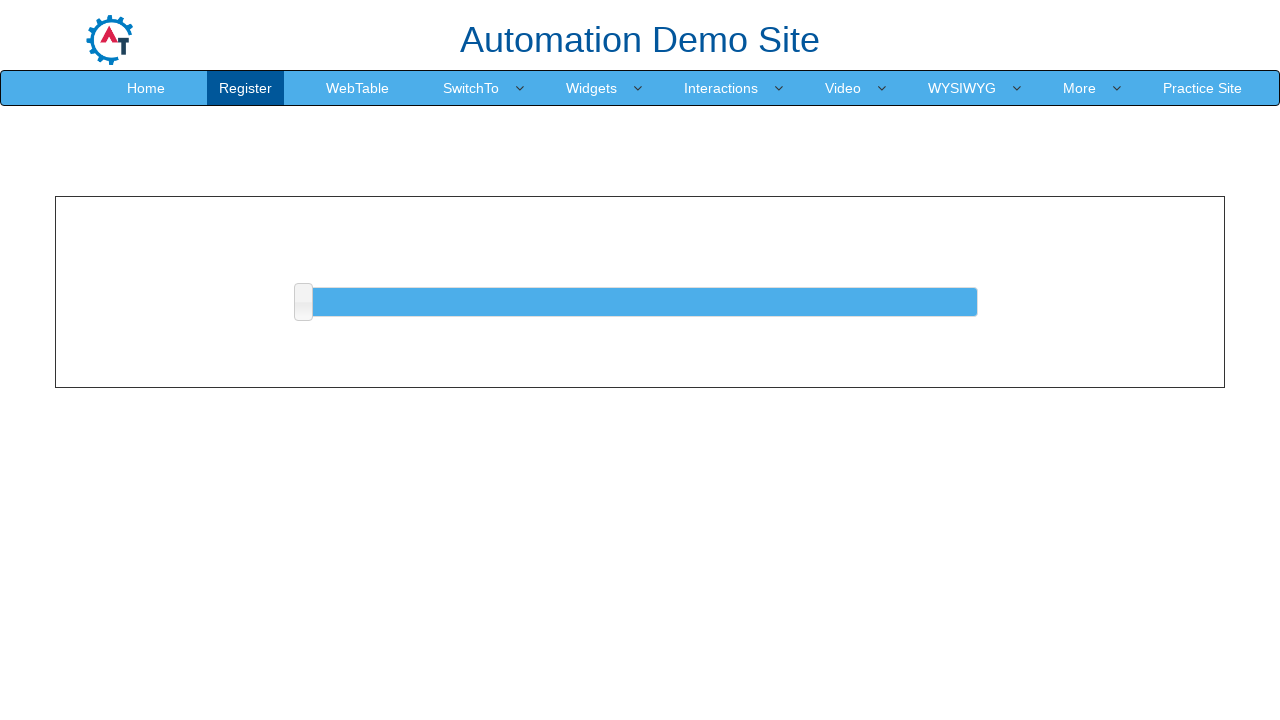

Slider handle is visible
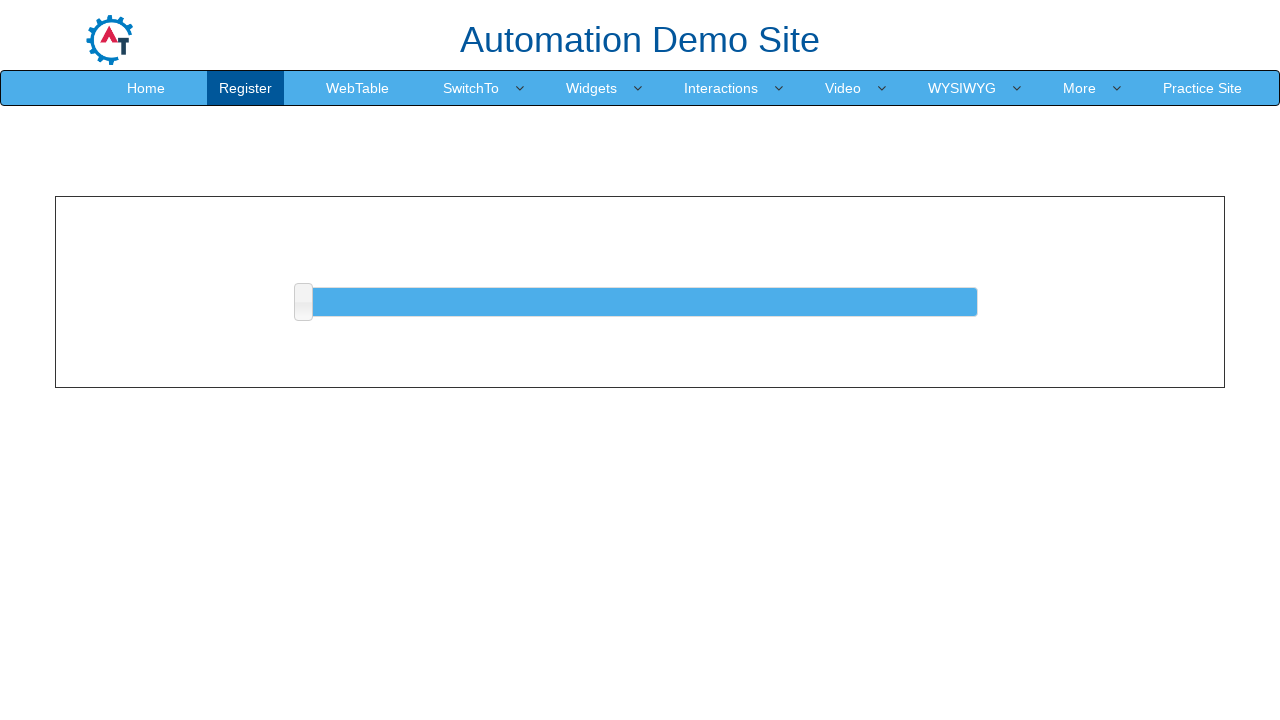

Retrieved slider handle bounding box
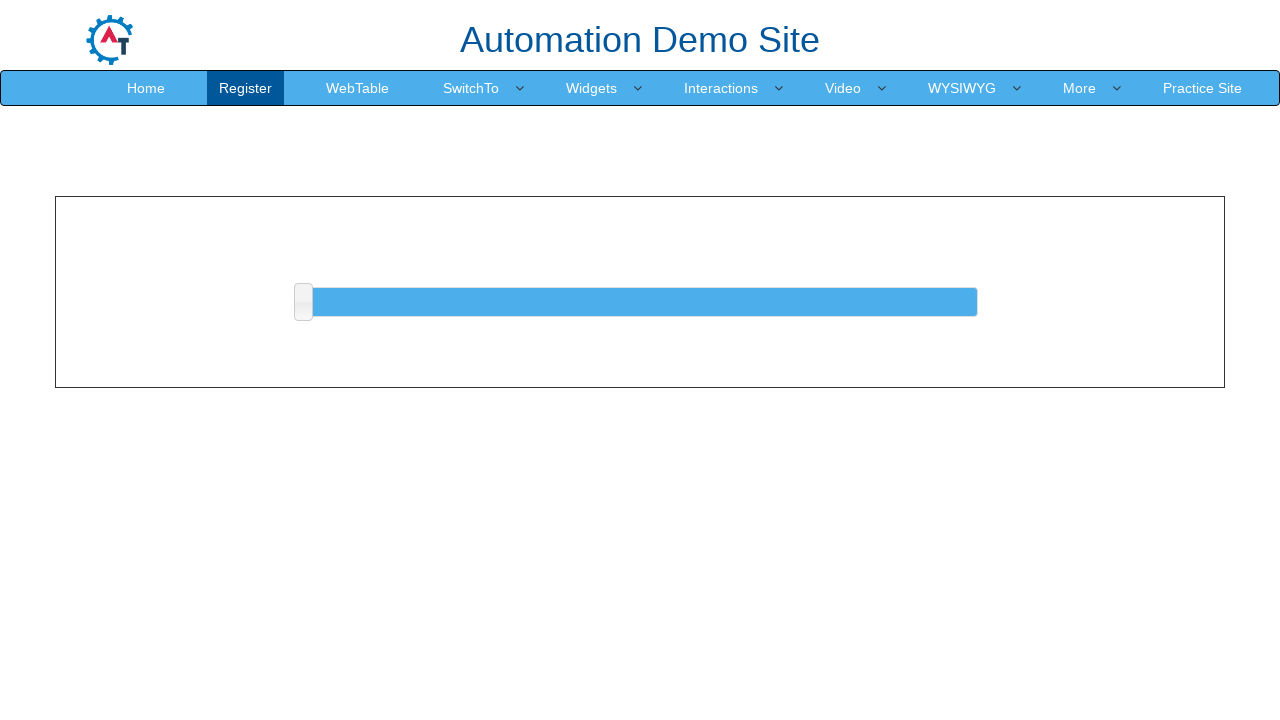

Moved mouse to slider handle center at (303, 302)
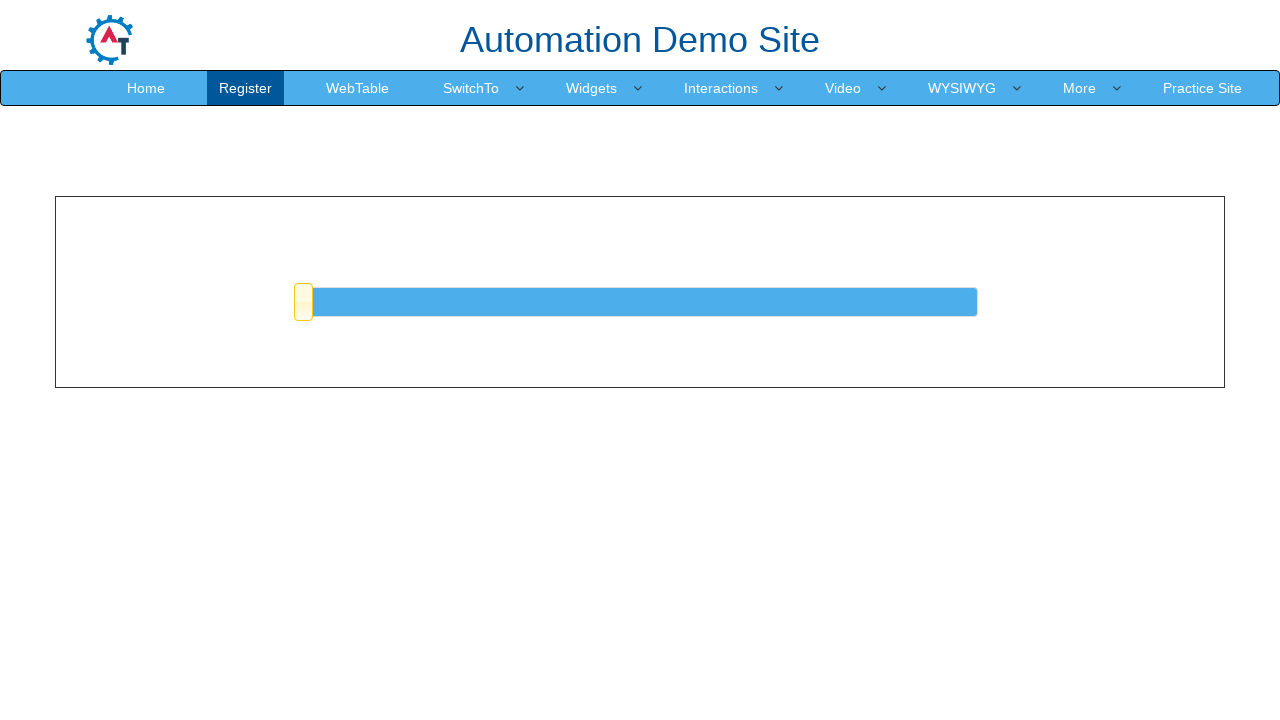

Pressed mouse button down on slider handle at (303, 302)
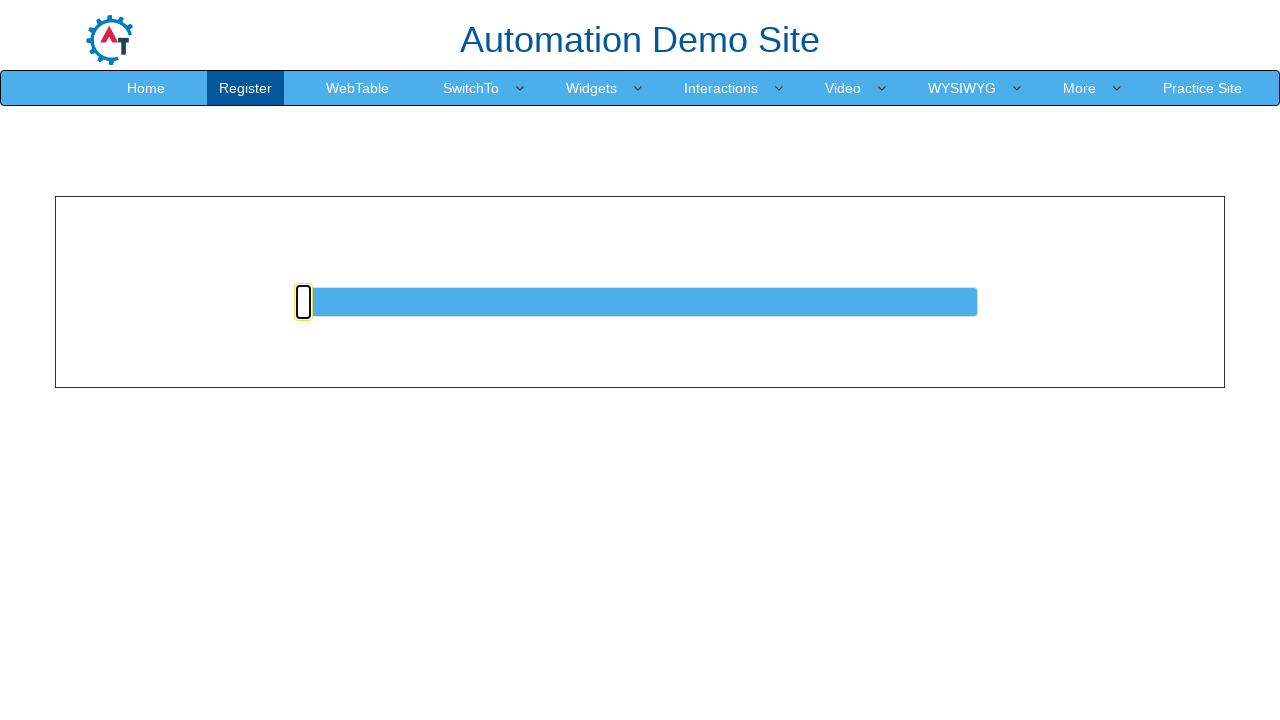

Dragged slider handle 500 pixels to the right at (803, 302)
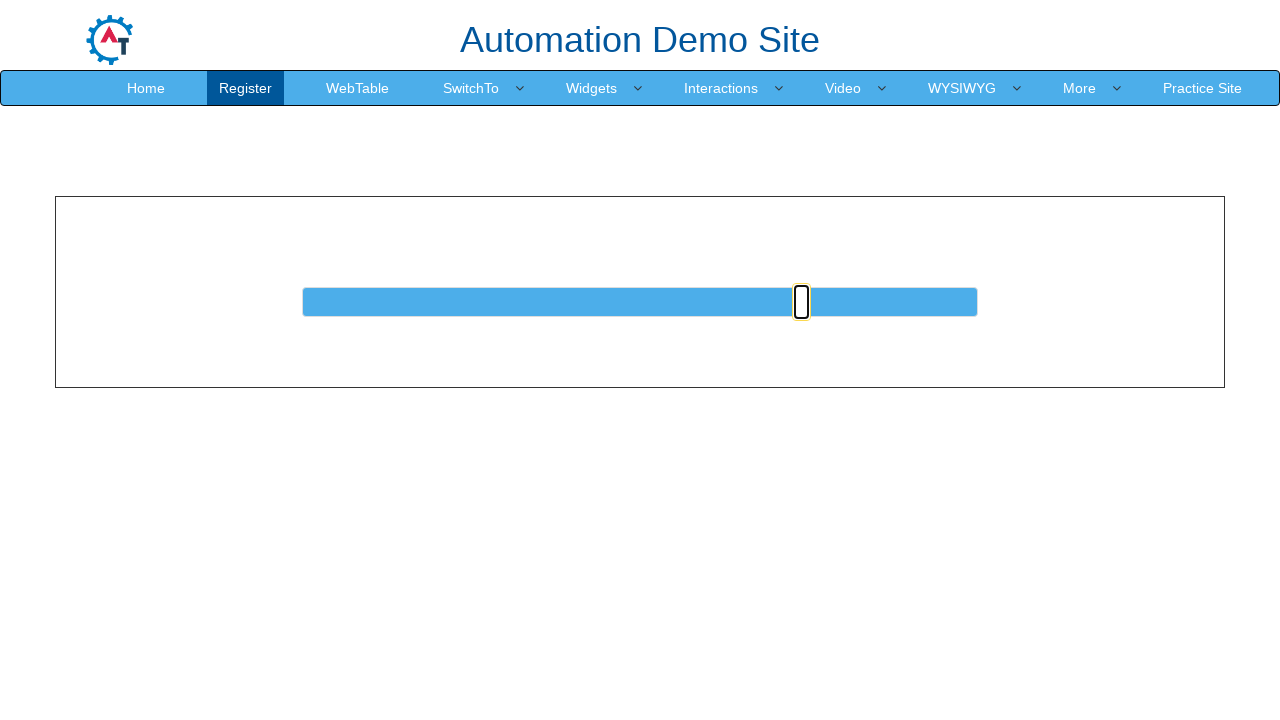

Released mouse button to complete slider drag at (803, 302)
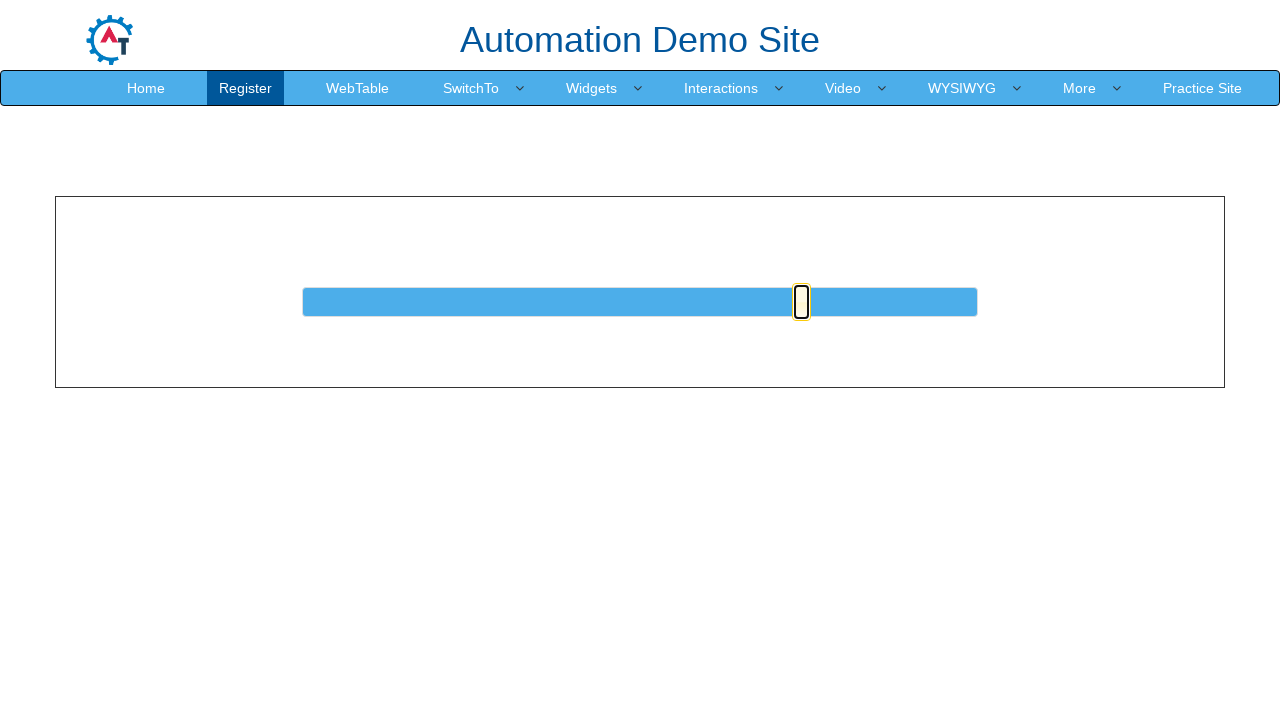

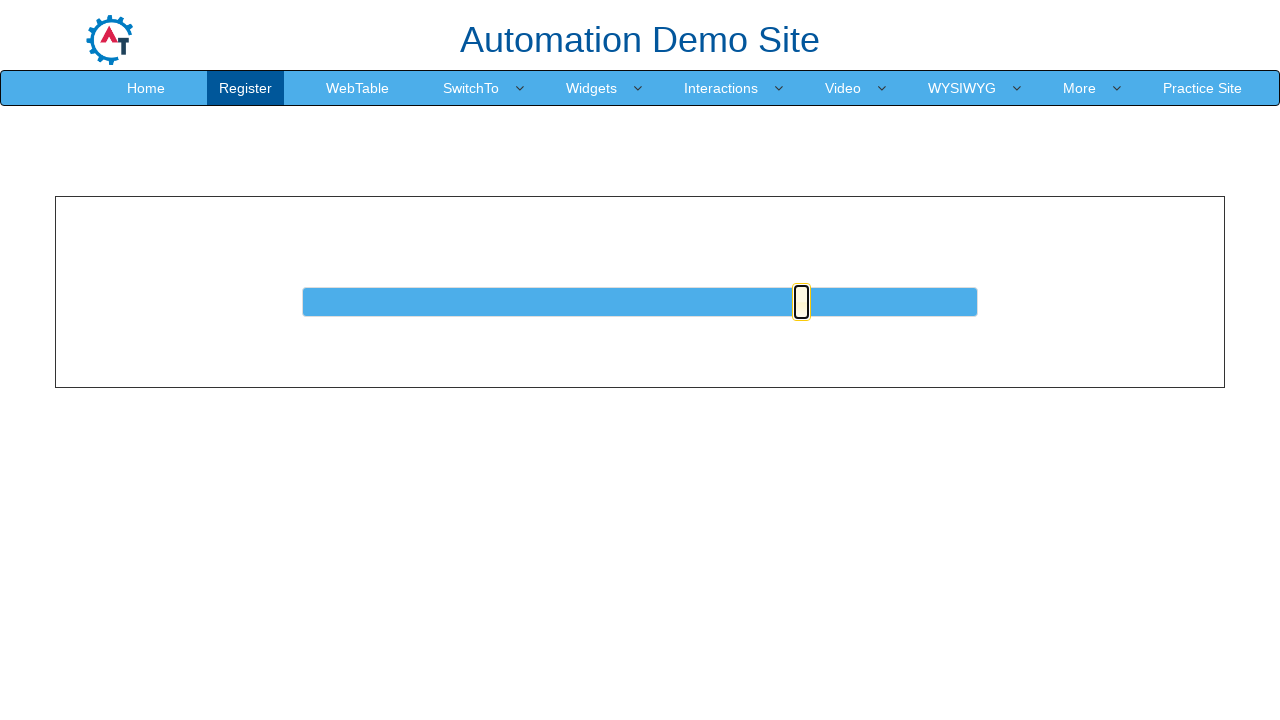